Navigates to SpiceJet website and verifies that the page title contains "spicejet"

Starting URL: https://www.spicejet.com/

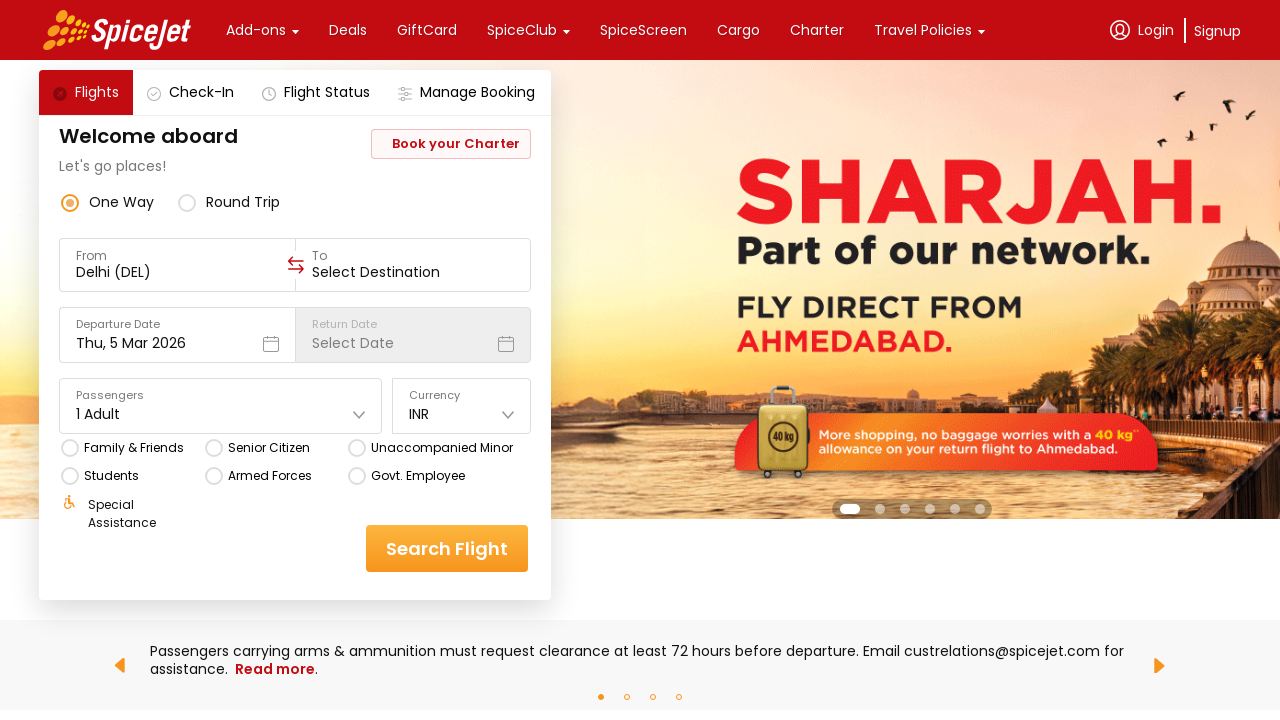

Navigated to SpiceJet website
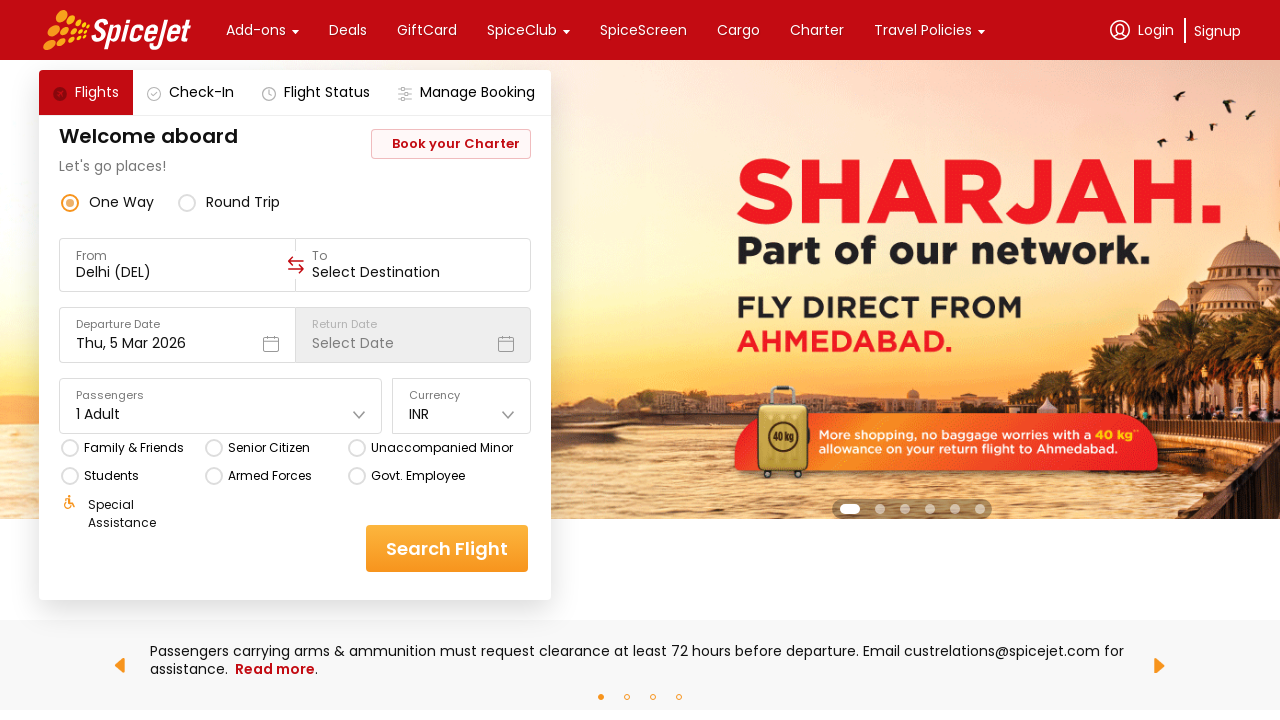

Verified page title contains 'spicejet'
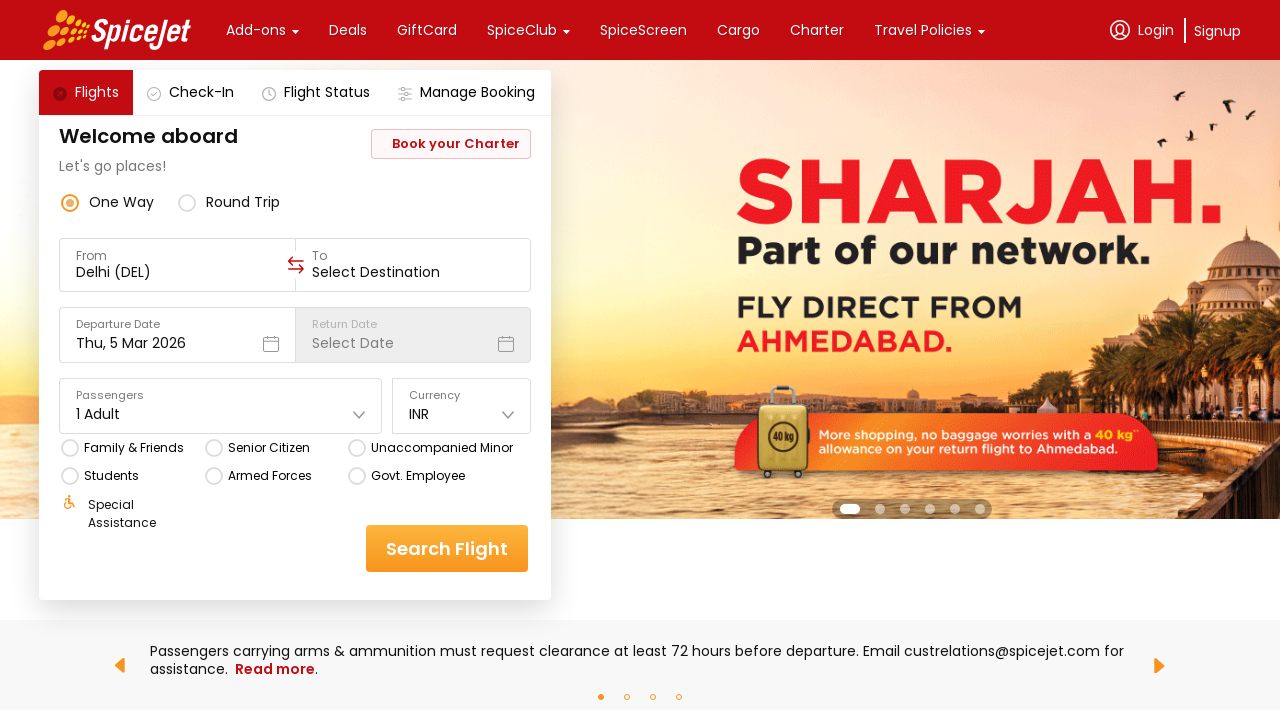

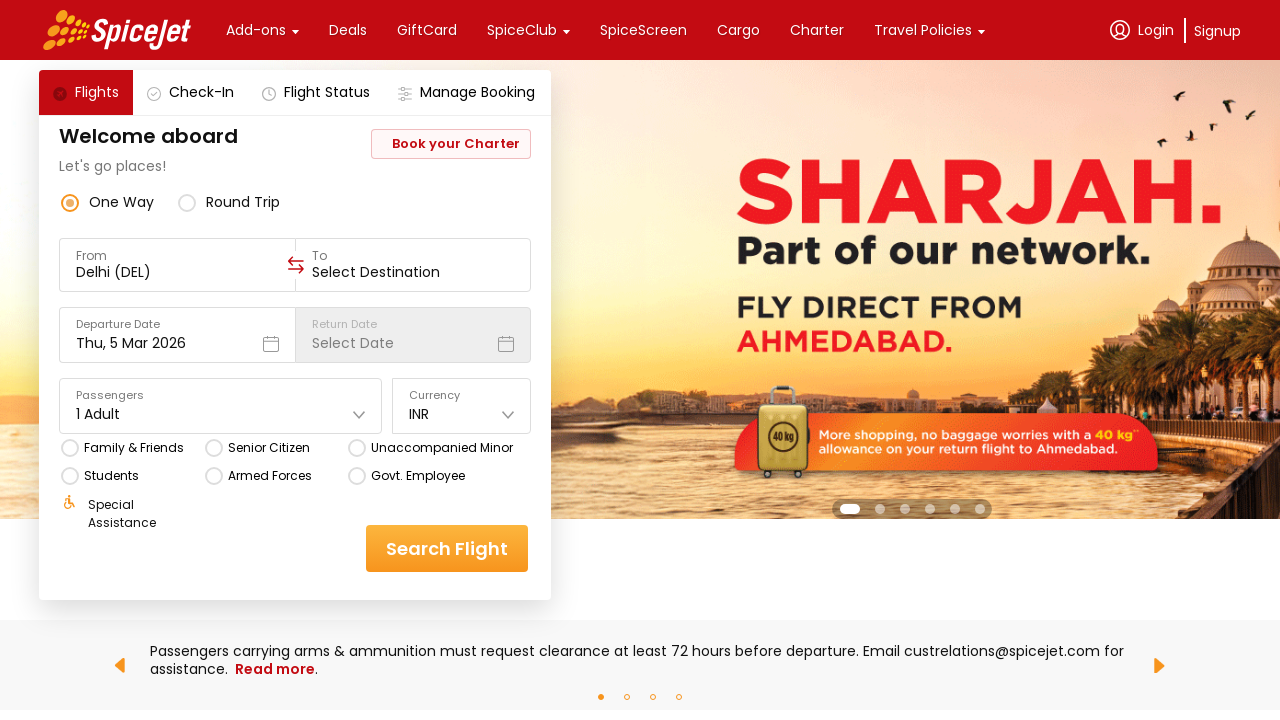